Tests a simple form by filling in personal information fields (first name, last name, city, country) using different locator strategies (tag name, name attribute, class name, ID) and submitting the form.

Starting URL: http://suninjuly.github.io/simple_form_find_task.html

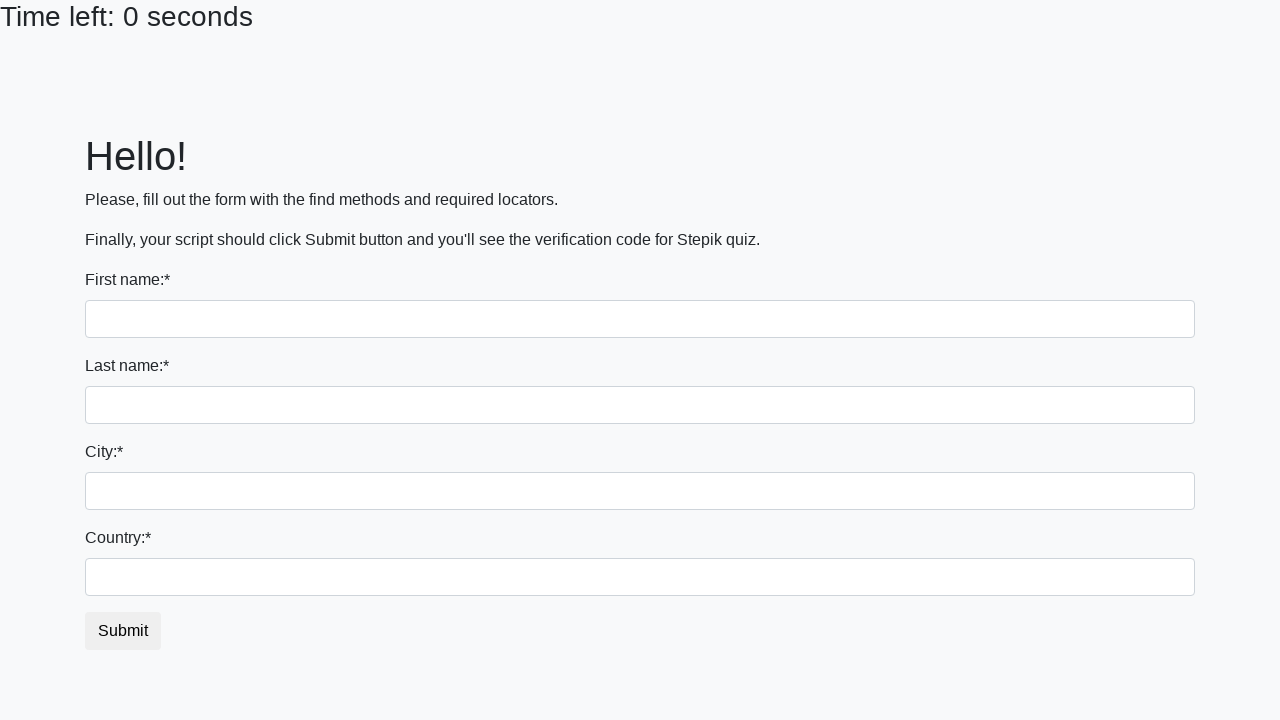

Filled first name field with 'Ivan' using tag name selector on input >> nth=0
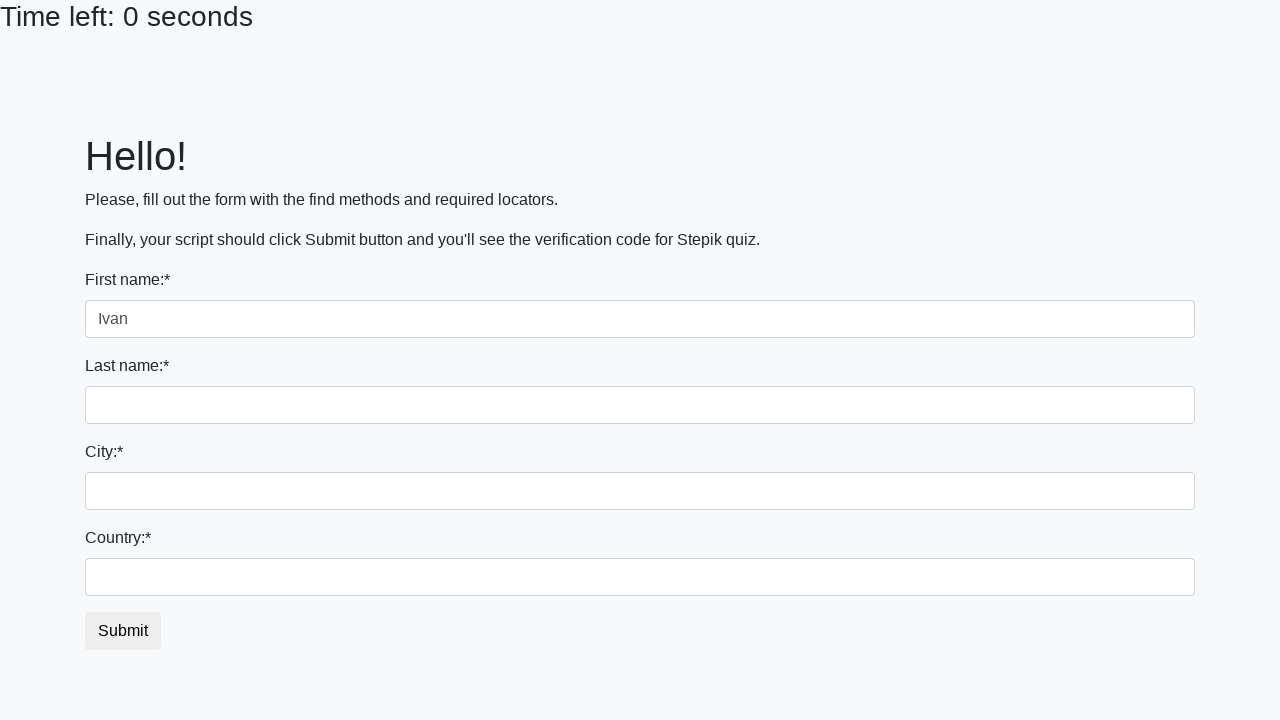

Filled last name field with 'Petrov' using name attribute selector on input[name='last_name']
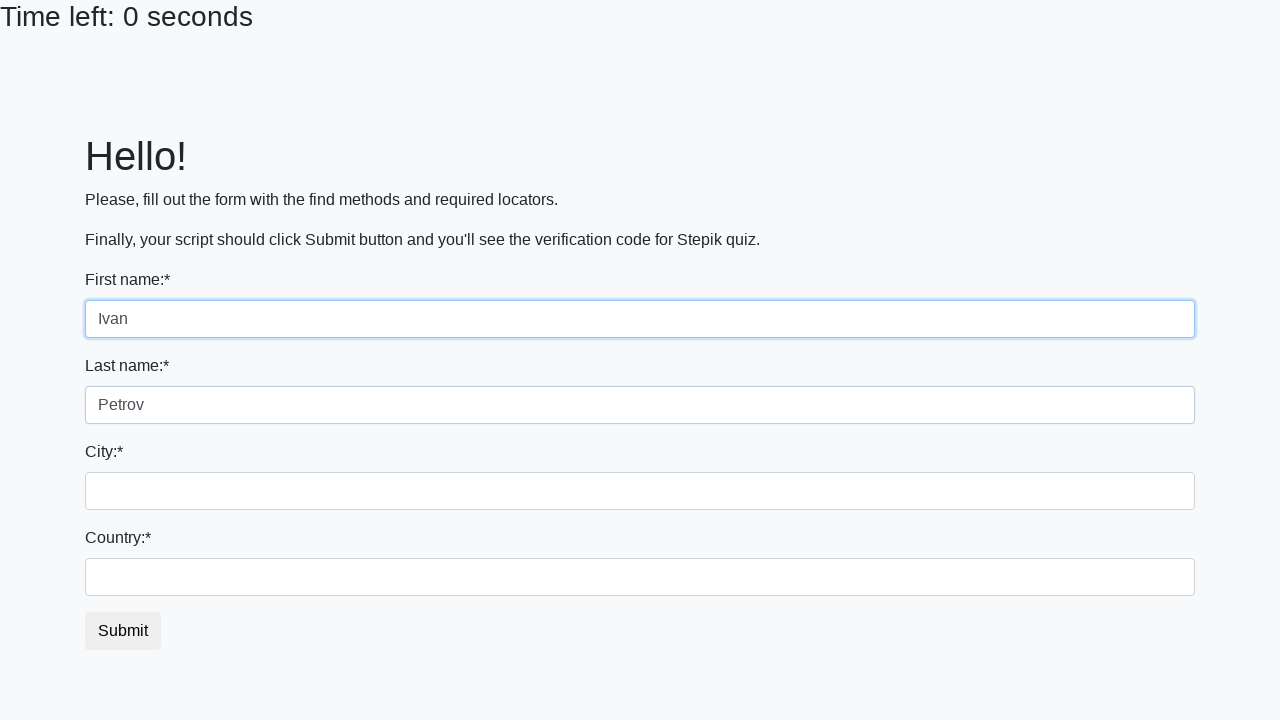

Filled city field with 'Smolensk' using class name selector on .city
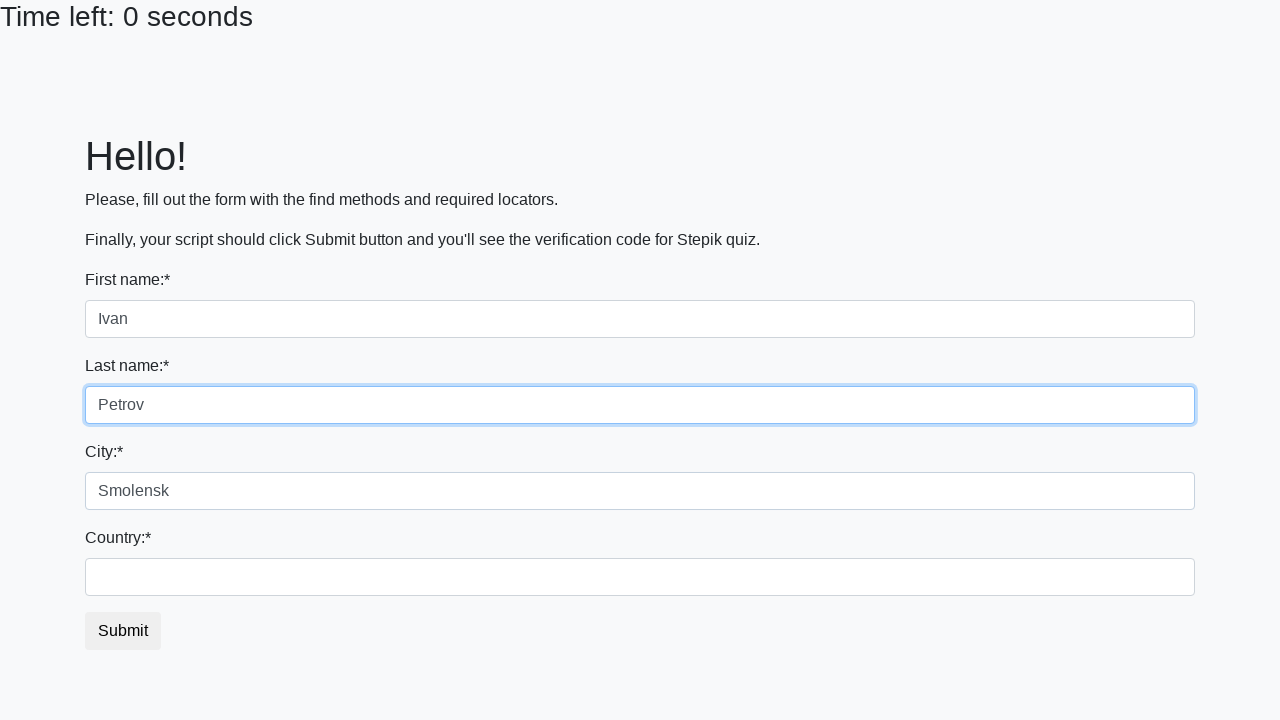

Filled country field with 'Russia' using ID selector on #country
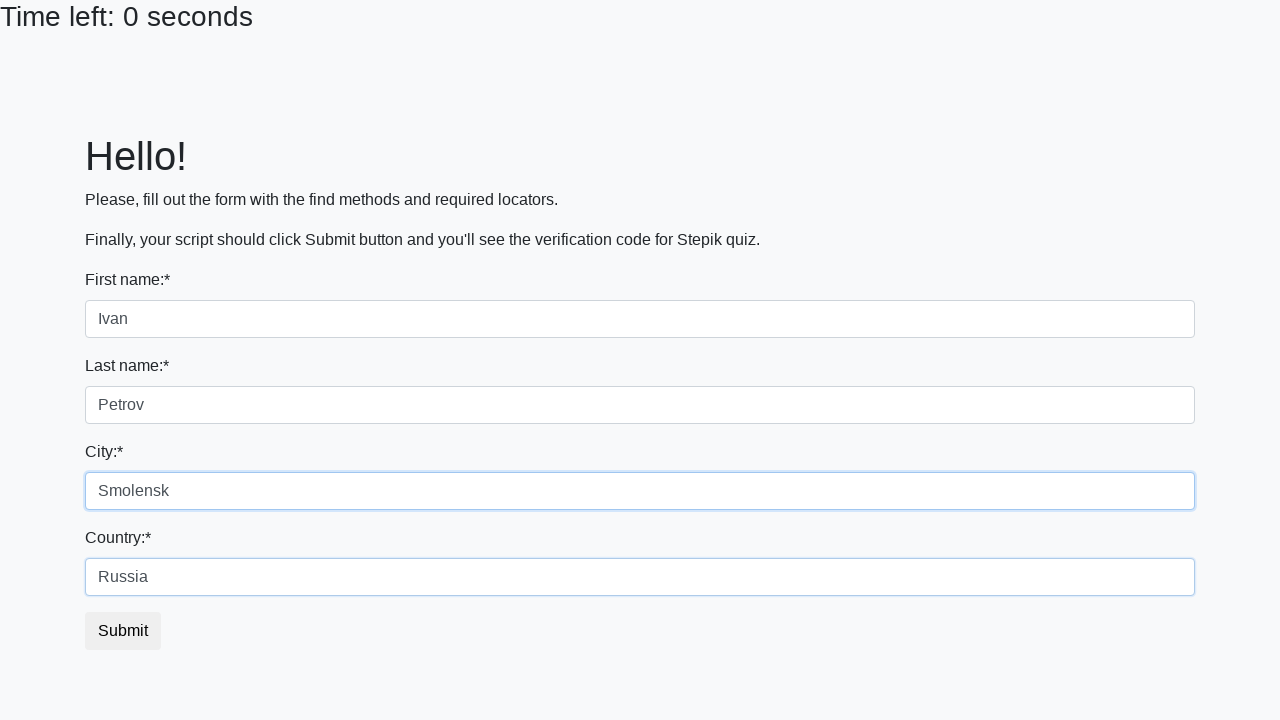

Clicked submit button to submit the form at (123, 631) on button.btn
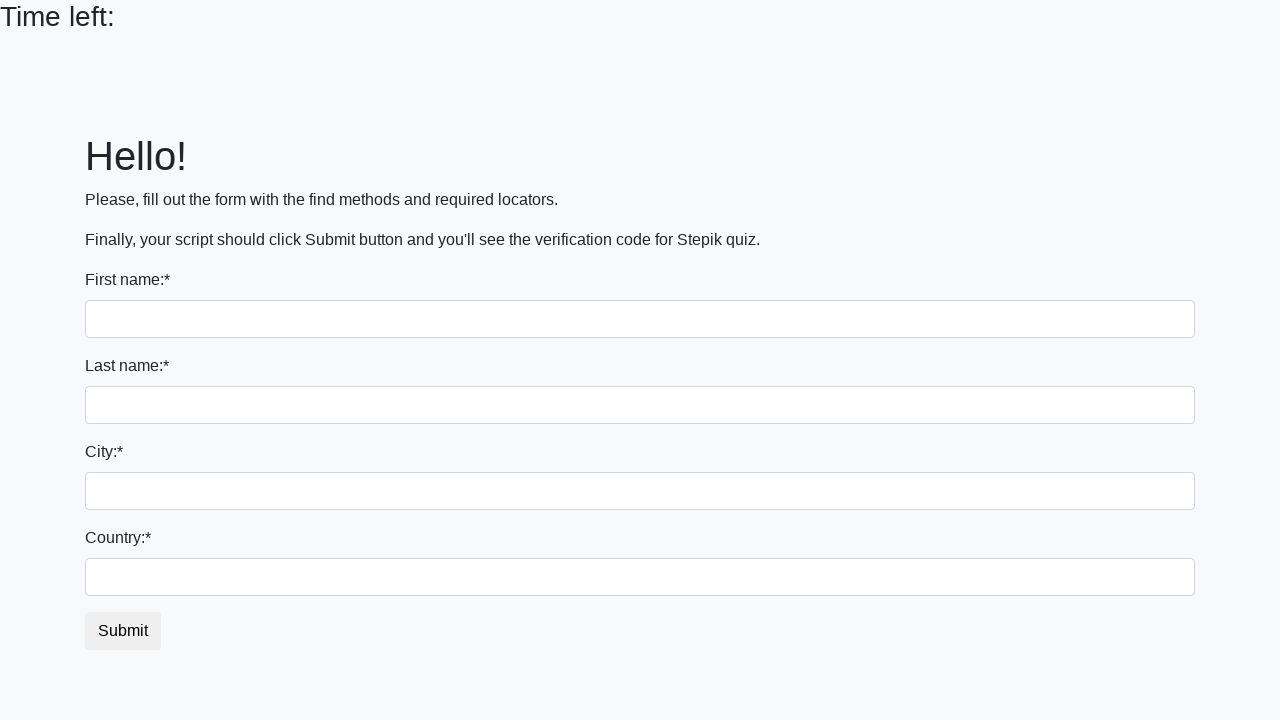

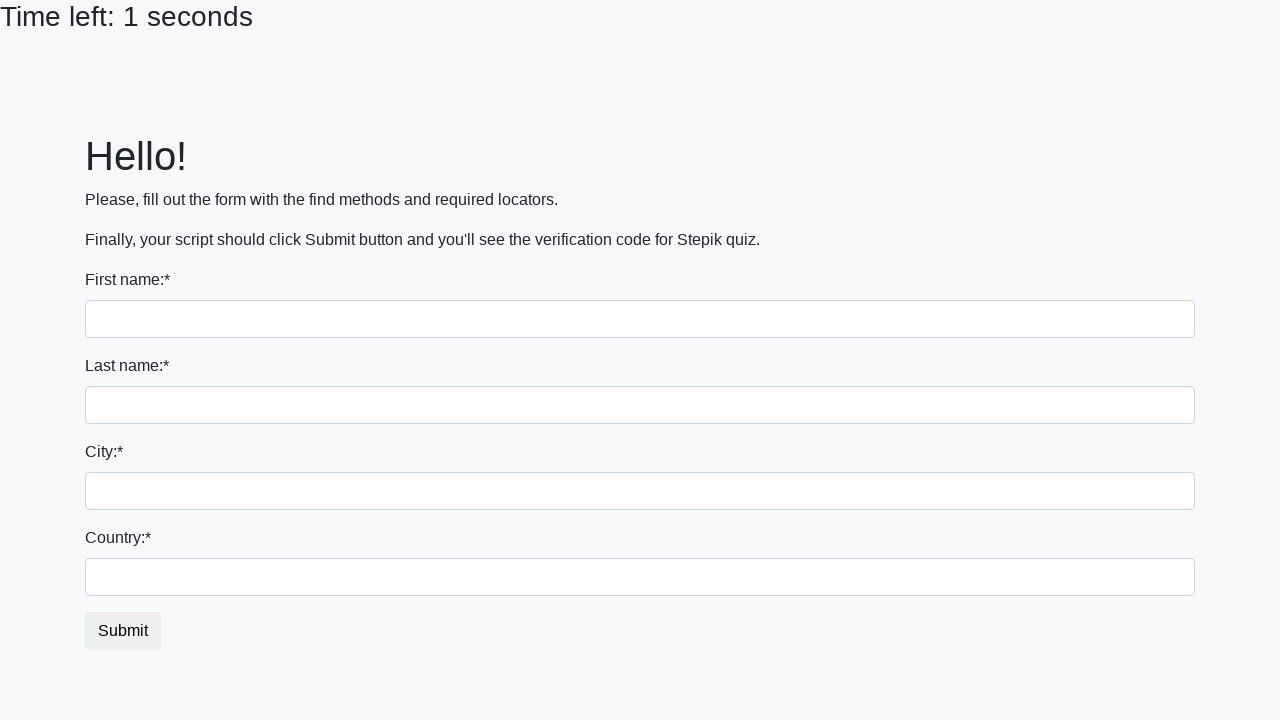